Tests adding multiple specific grocery items to cart on an e-commerce practice site by clicking the add-to-cart button for each item based on its name.

Starting URL: https://rahulshettyacademy.com/seleniumPractise/

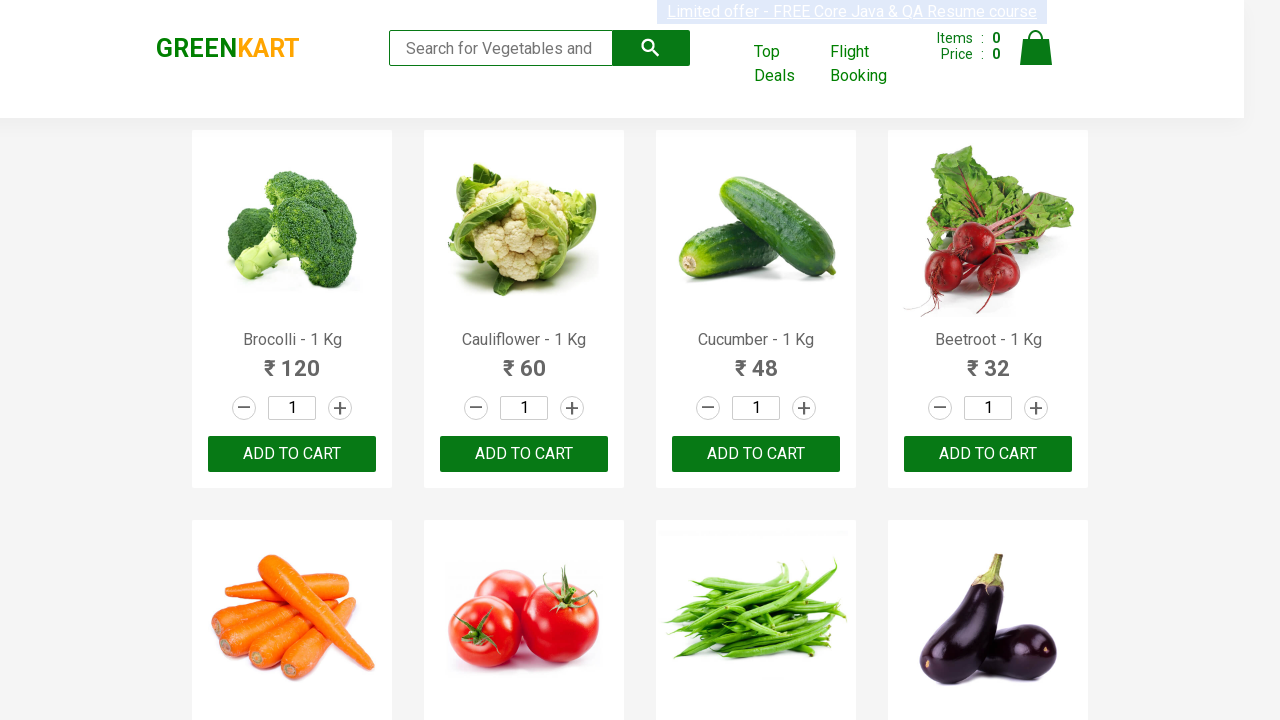

Clicked add-to-cart button for 'Cucumber - 1 Kg' at (756, 454) on //h4[text()='Cucumber - 1 Kg']/parent::div//button
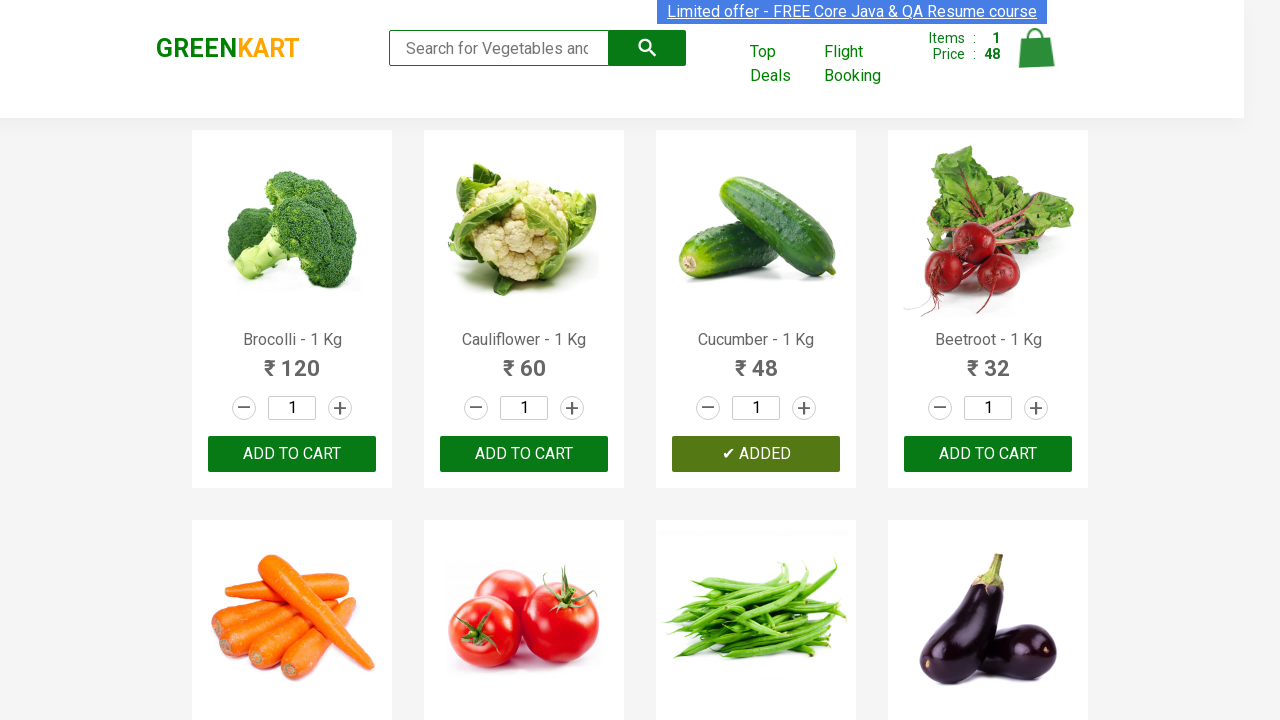

Clicked add-to-cart button for 'Brocolli - 1 Kg' at (292, 454) on //h4[text()='Brocolli - 1 Kg']/parent::div//button
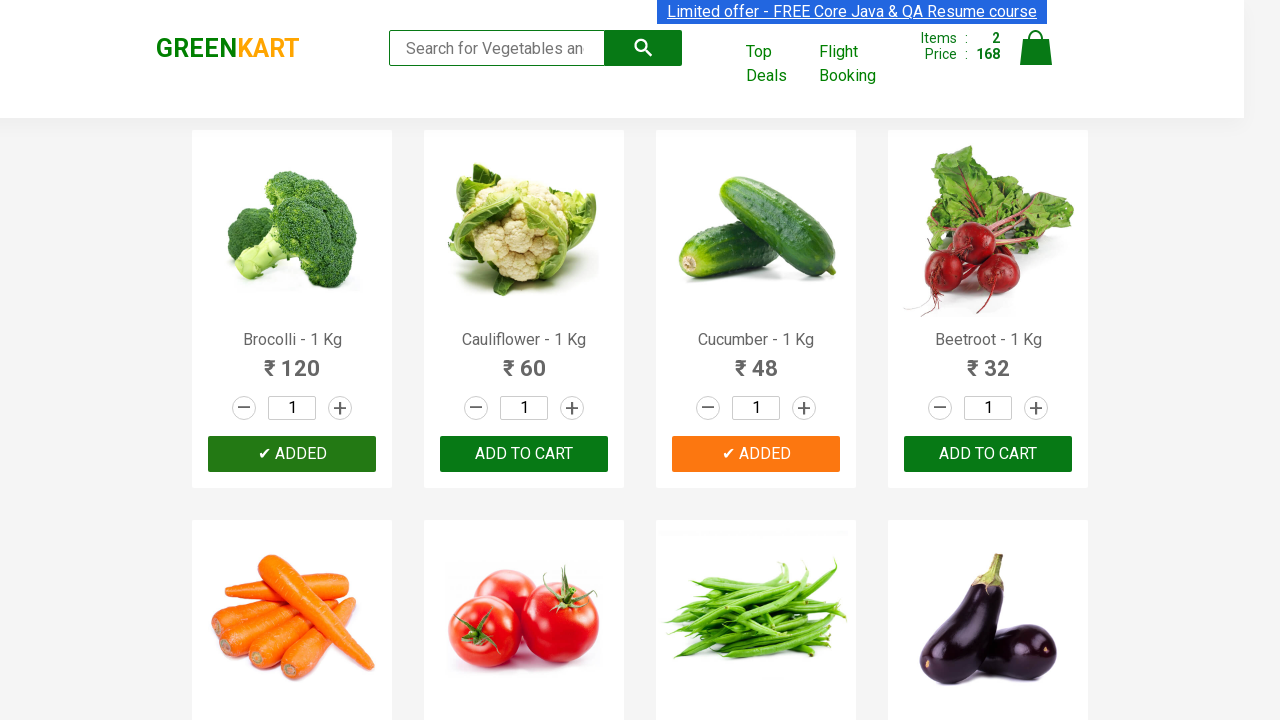

Clicked add-to-cart button for 'Beetroot - 1 Kg' at (988, 454) on //h4[text()='Beetroot - 1 Kg']/parent::div//button
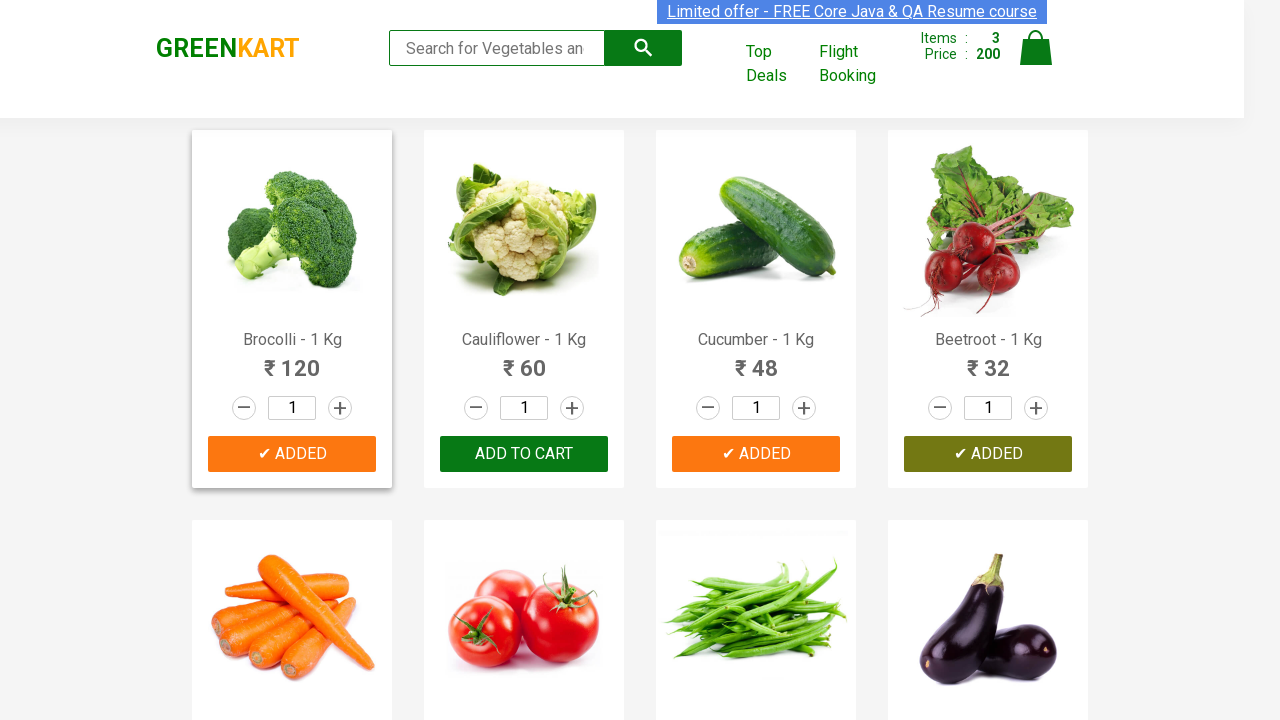

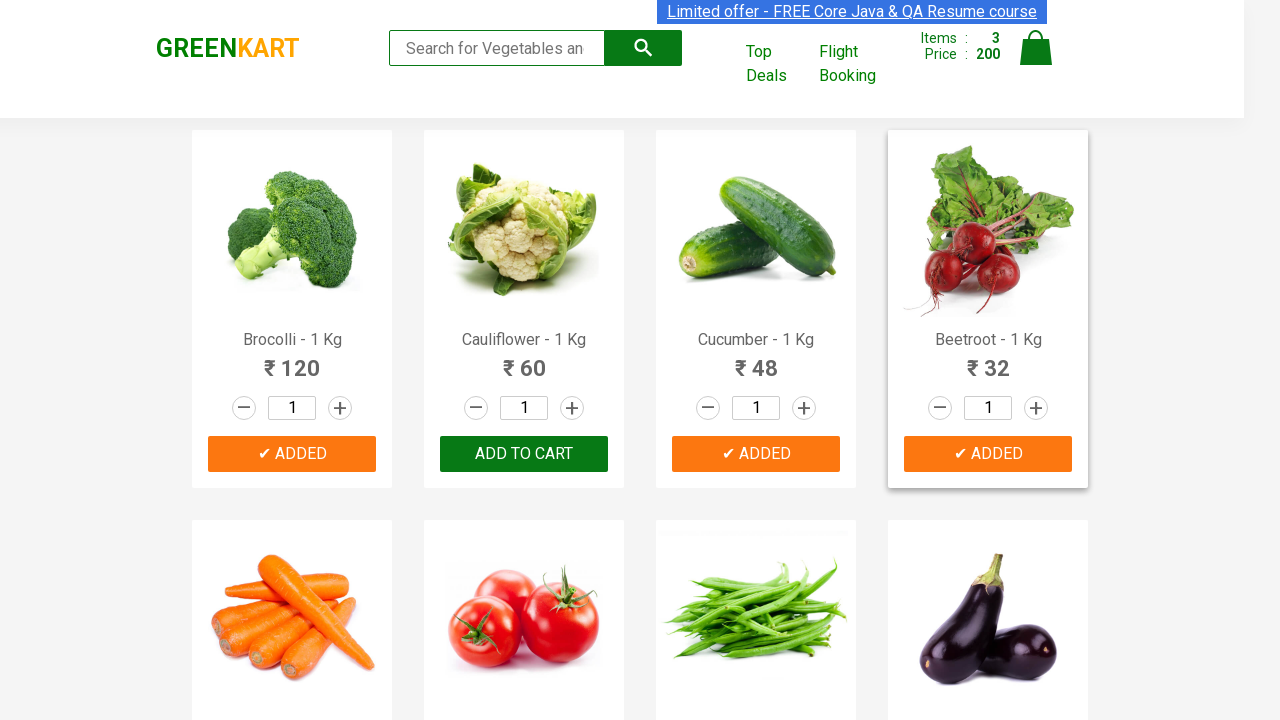